Tests opening a new browser tab by clicking a link and verifying the content in the newly opened window

Starting URL: https://the-internet.herokuapp.com/windows

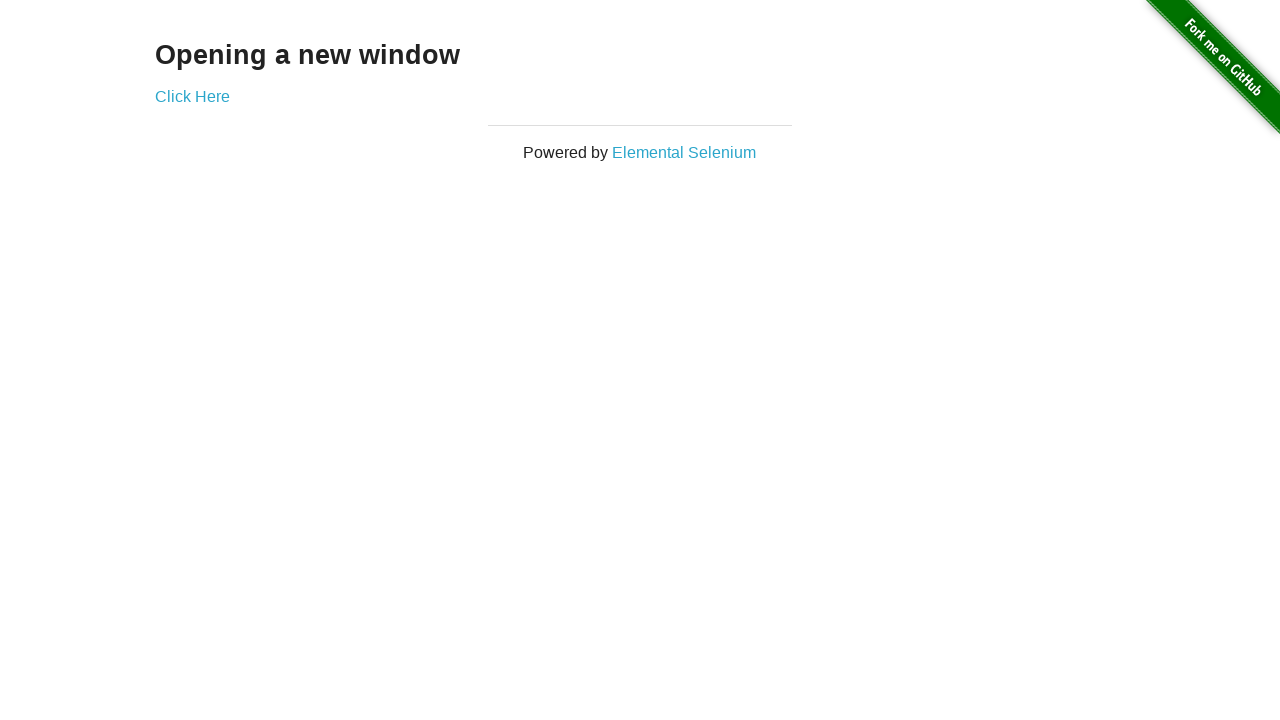

Clicked 'Click Here' link to open new tab at (192, 96) on text='Click Here'
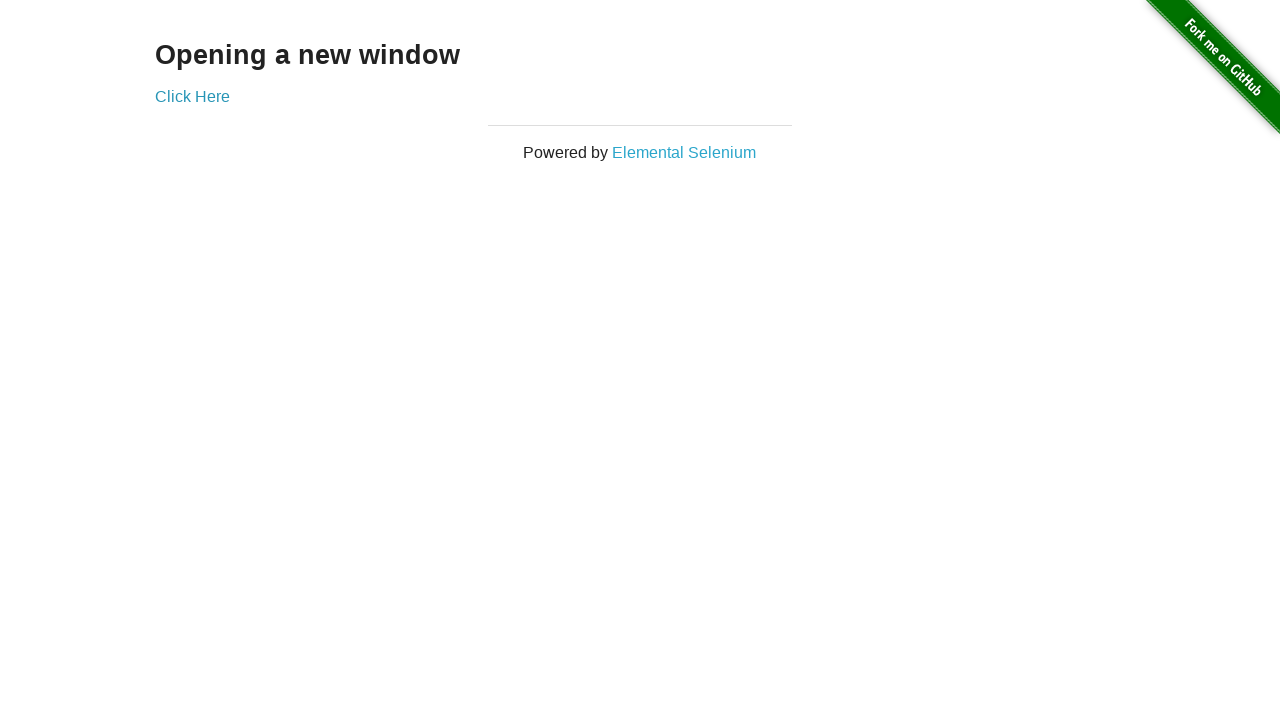

Waited for new tab to open
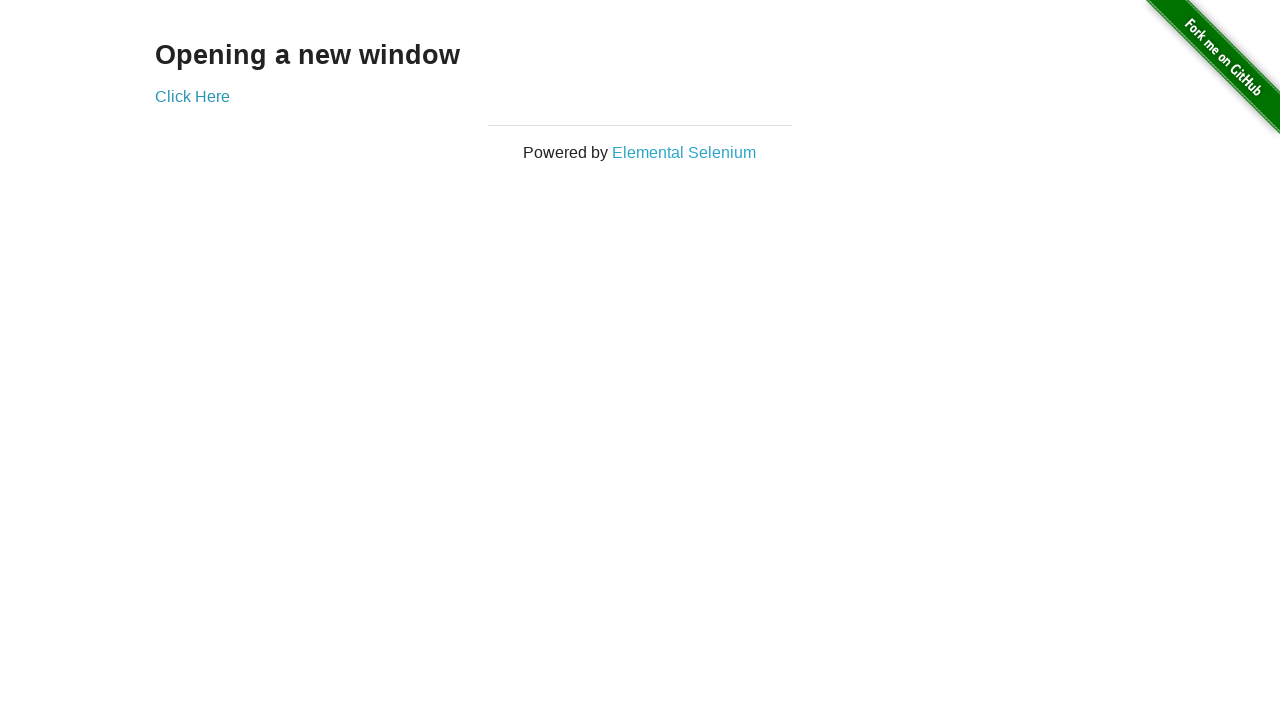

Retrieved the newly opened page from context
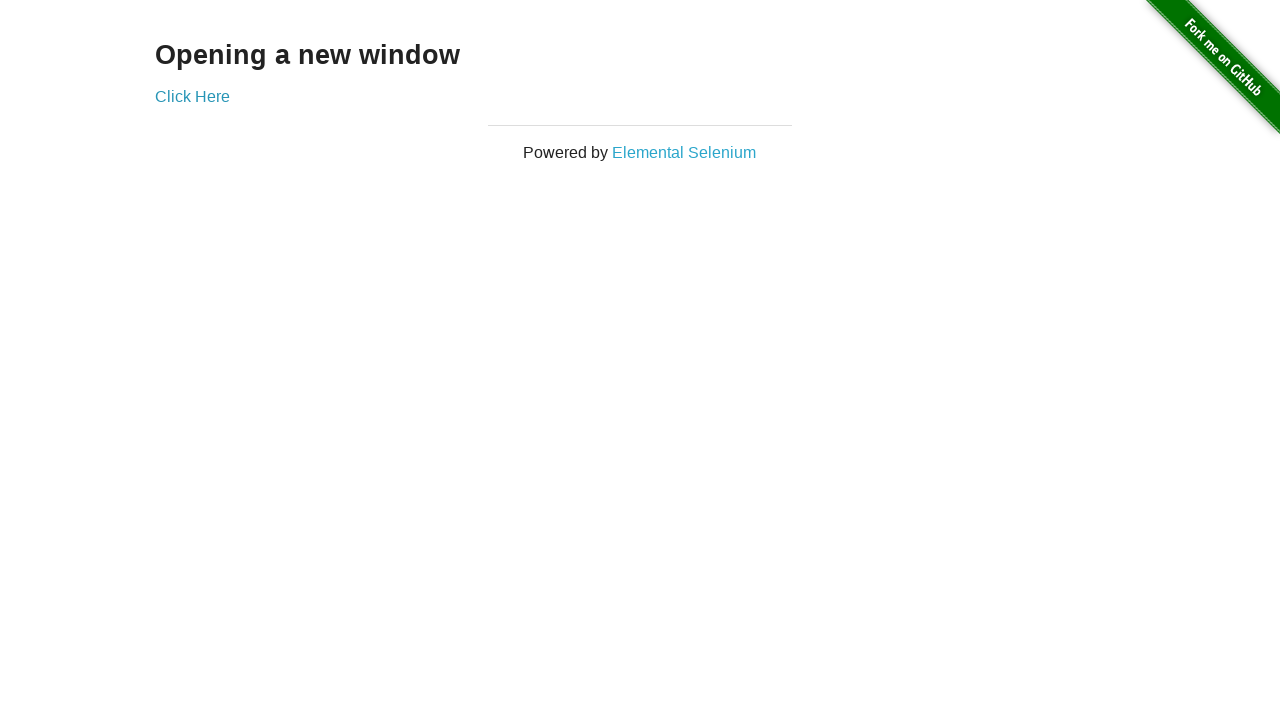

Waited for h3 element in new page to load
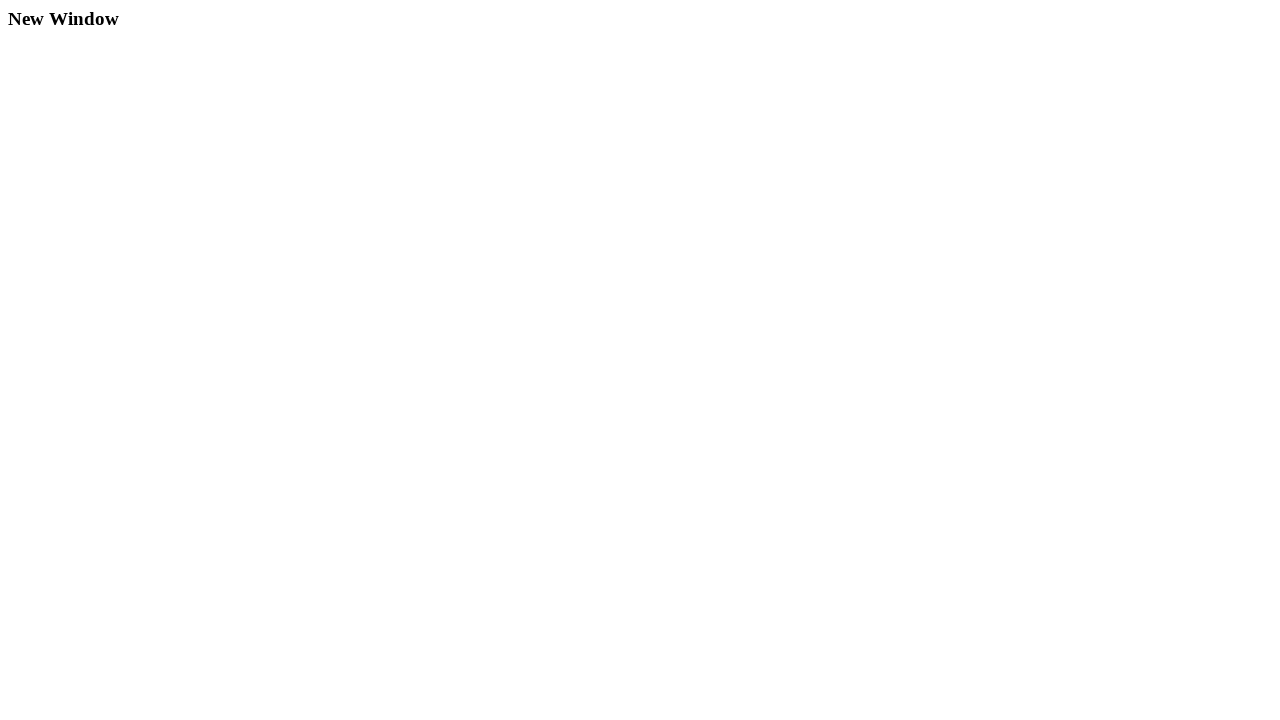

Located the h3 heading element in new page
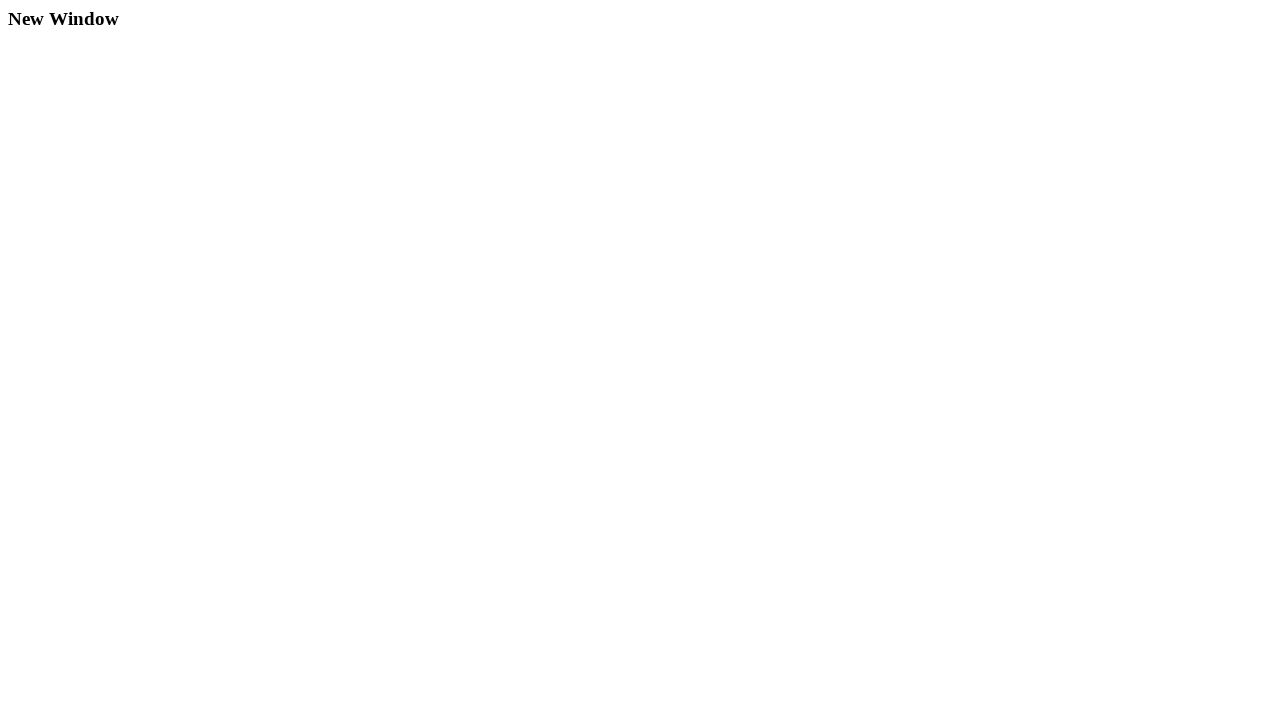

Verified that new page heading text is 'New Window'
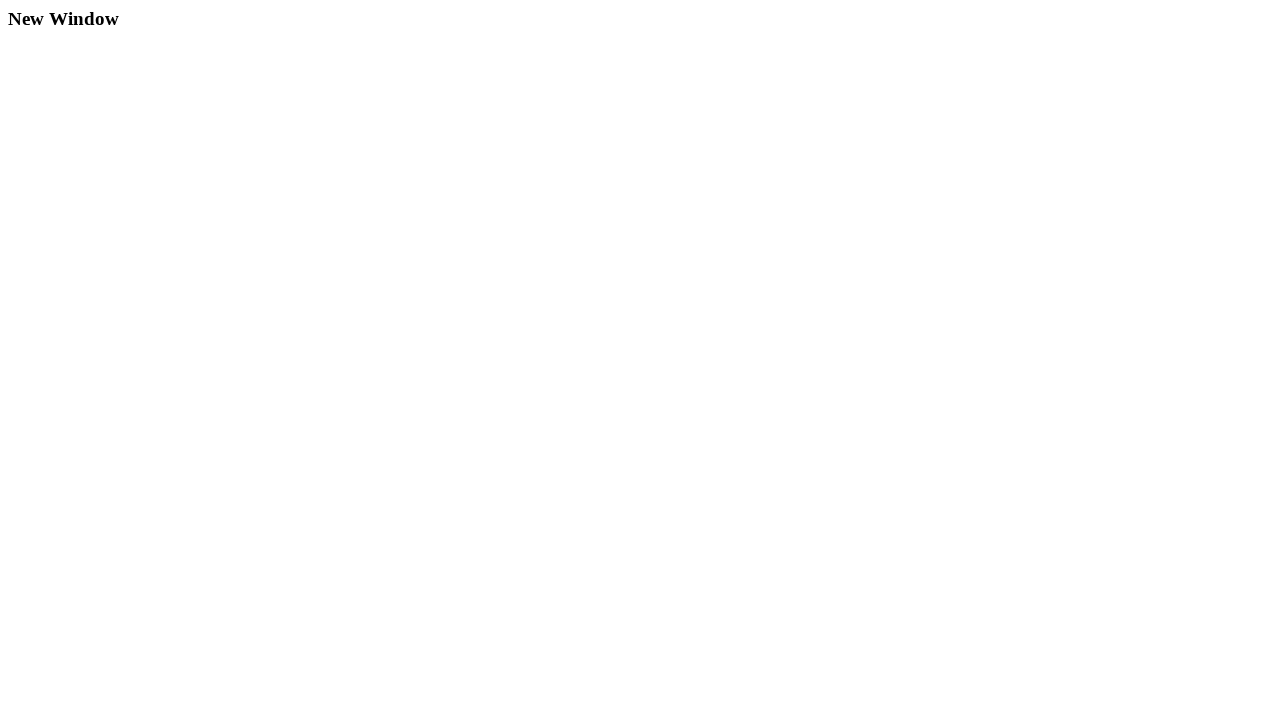

Closed the new tab
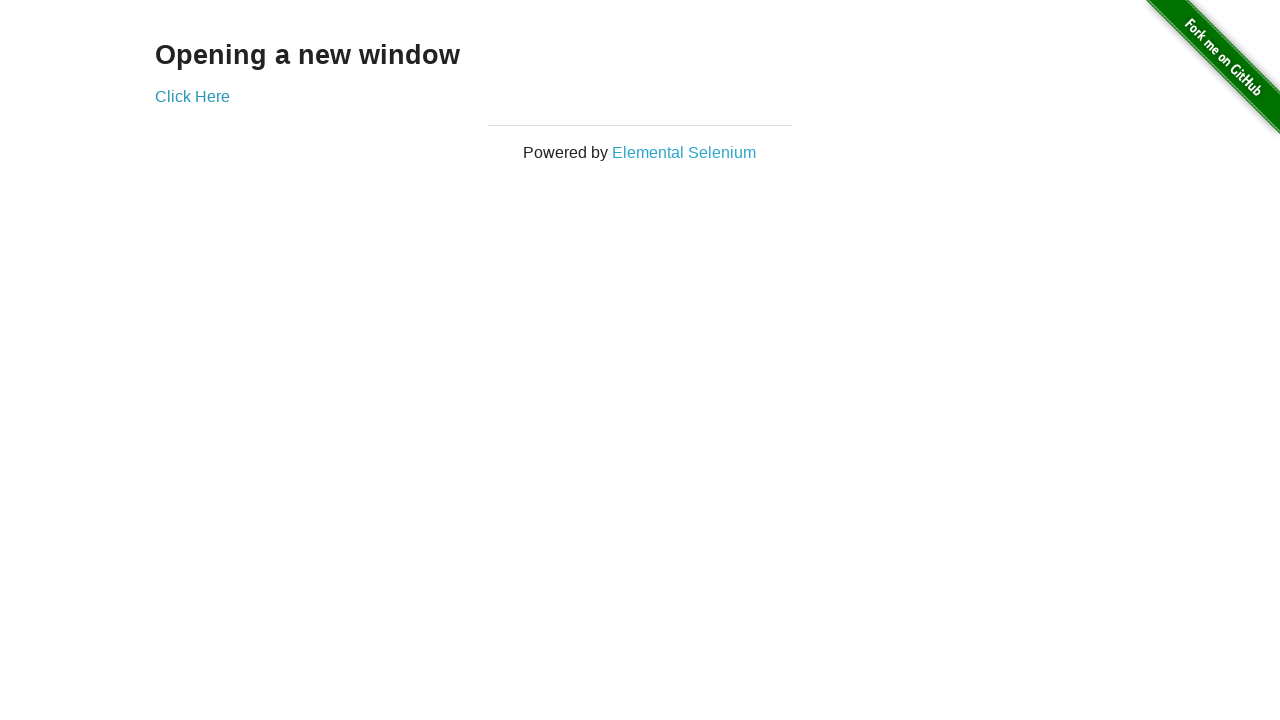

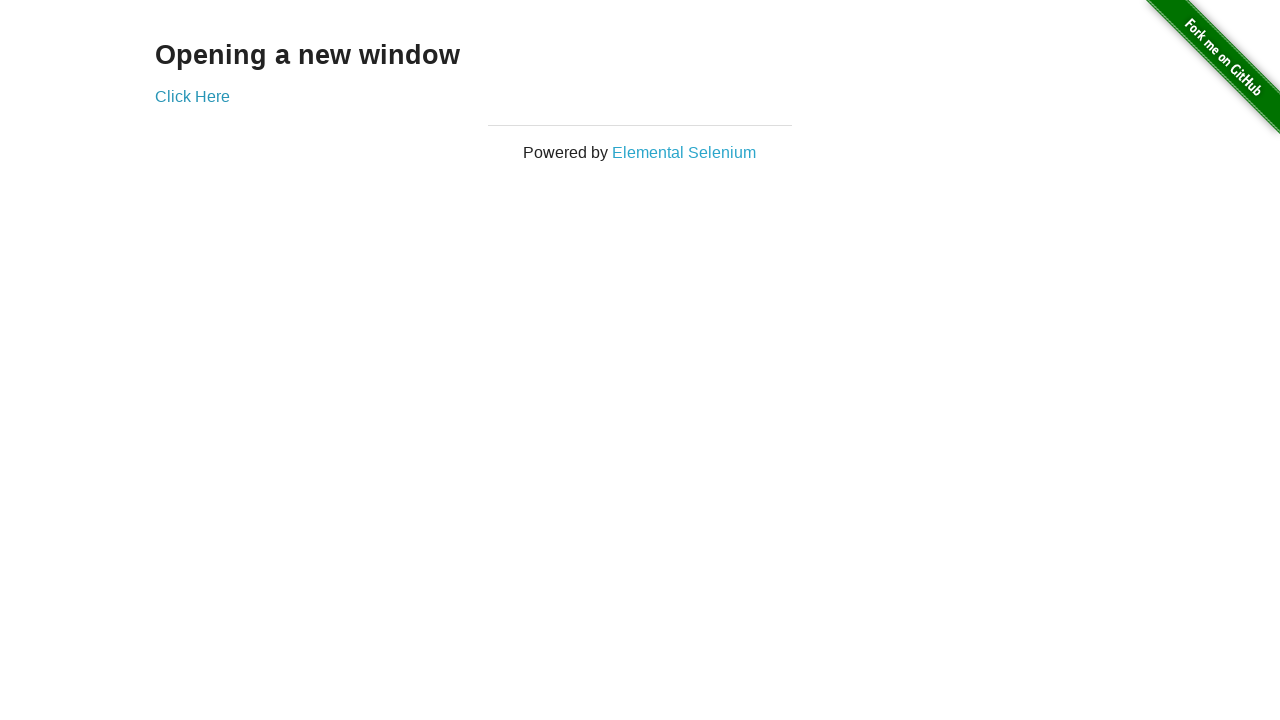